Tests the note-taking functionality on Anotepad by filling in a note title and content, then verifying the values were entered correctly

Starting URL: https://pt.anotepad.com

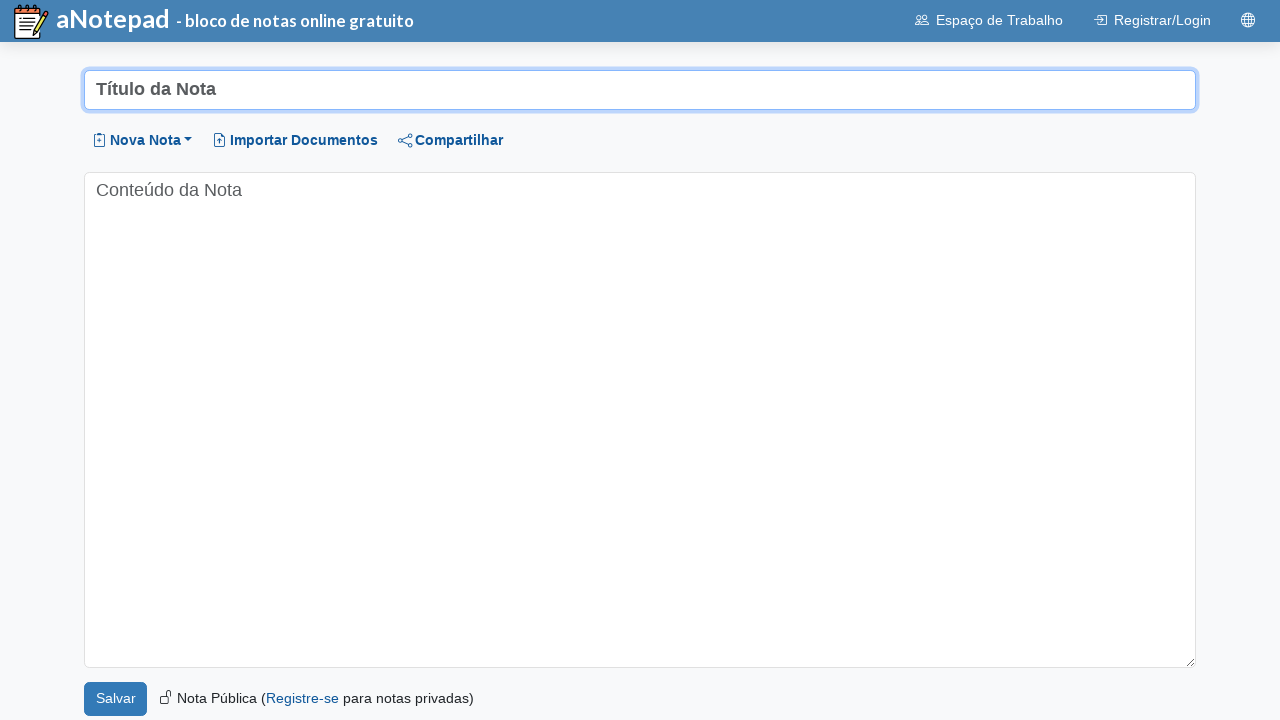

Filled note title field with 'Weekly Meeting Notes 2024' on internal:attr=[placeholder="Título da Nota"i]
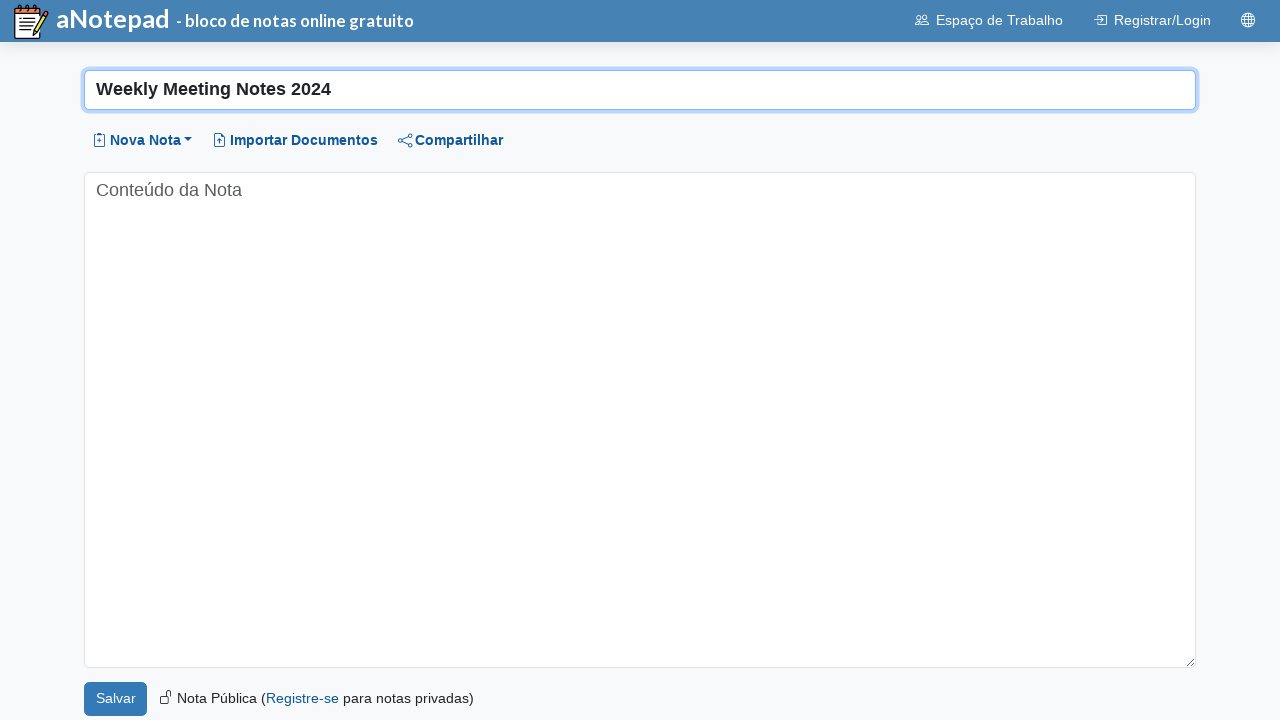

Filled note content field with meeting details on internal:attr=[placeholder="Conteúdo da Nota"i]
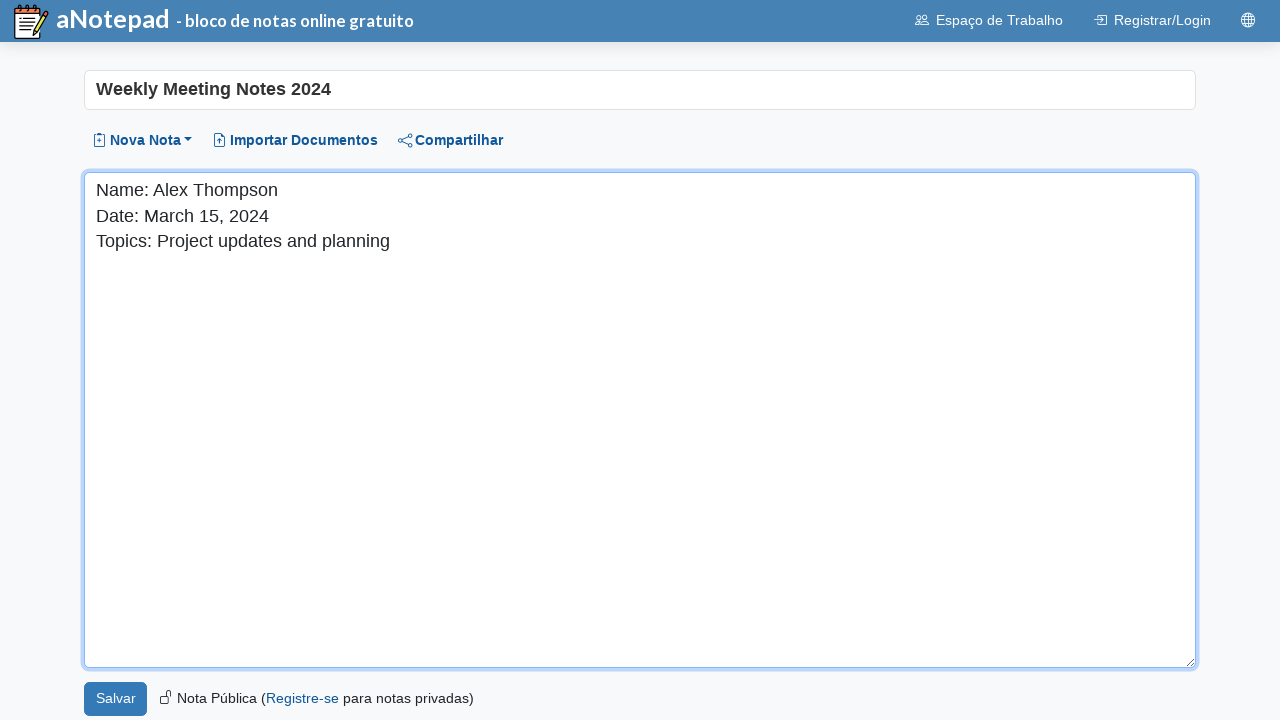

Retrieved note title value from input field
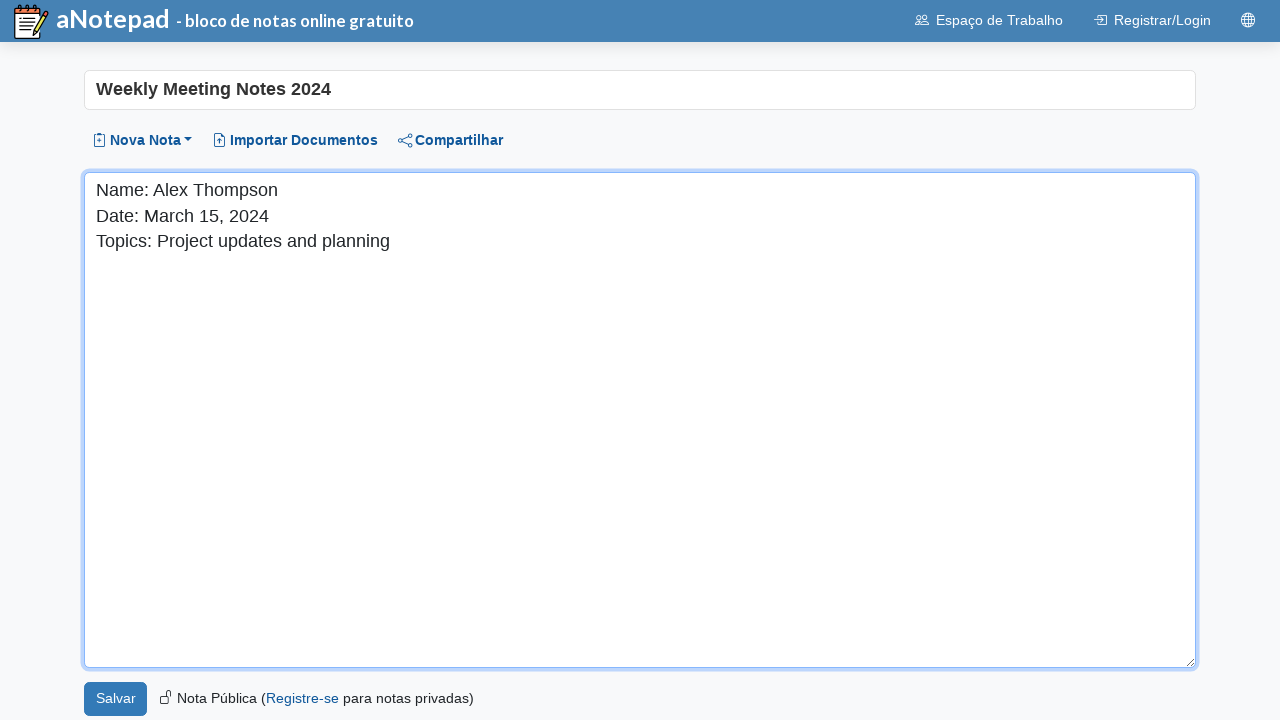

Retrieved note content value from input field
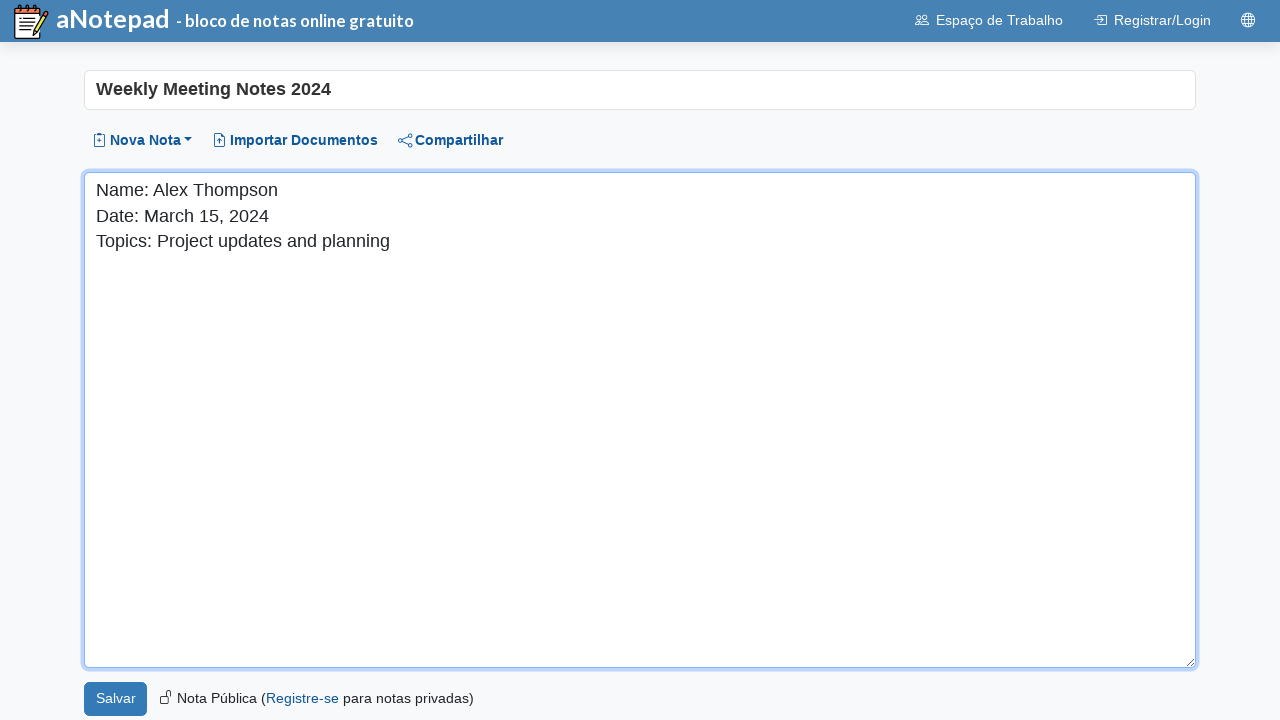

Assertion passed: note title matches expected value
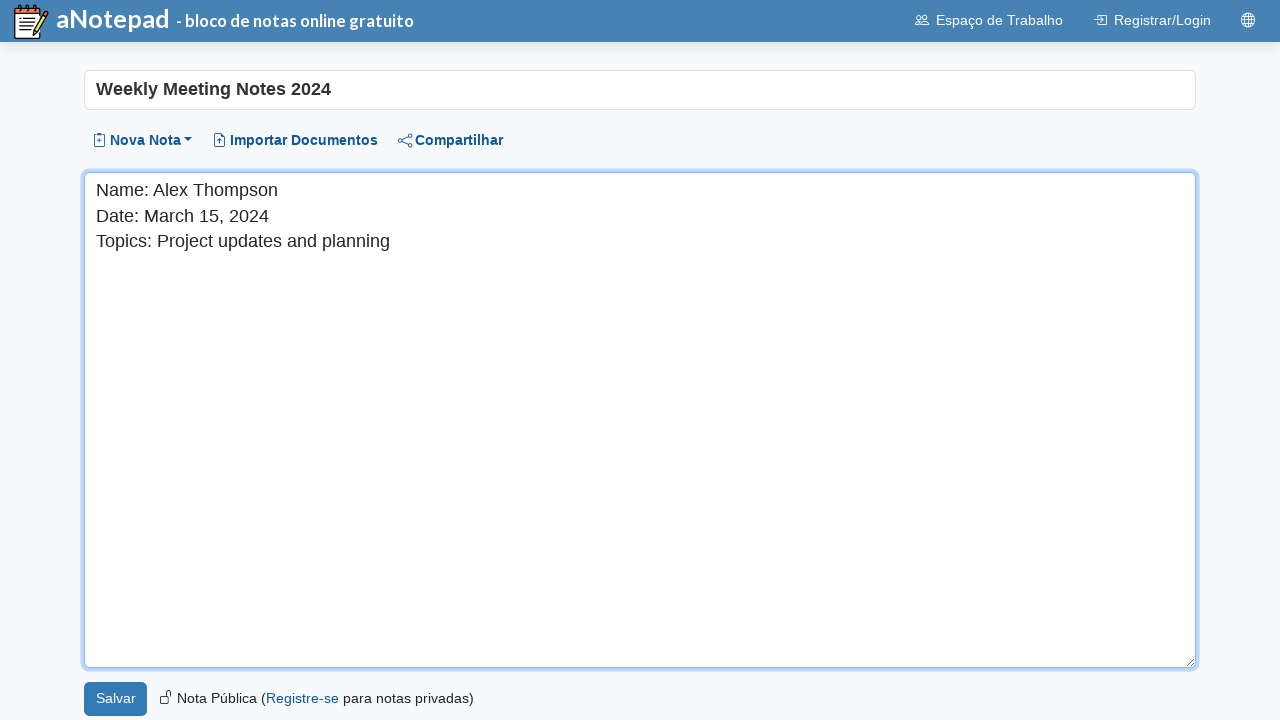

Assertion passed: note content matches expected value
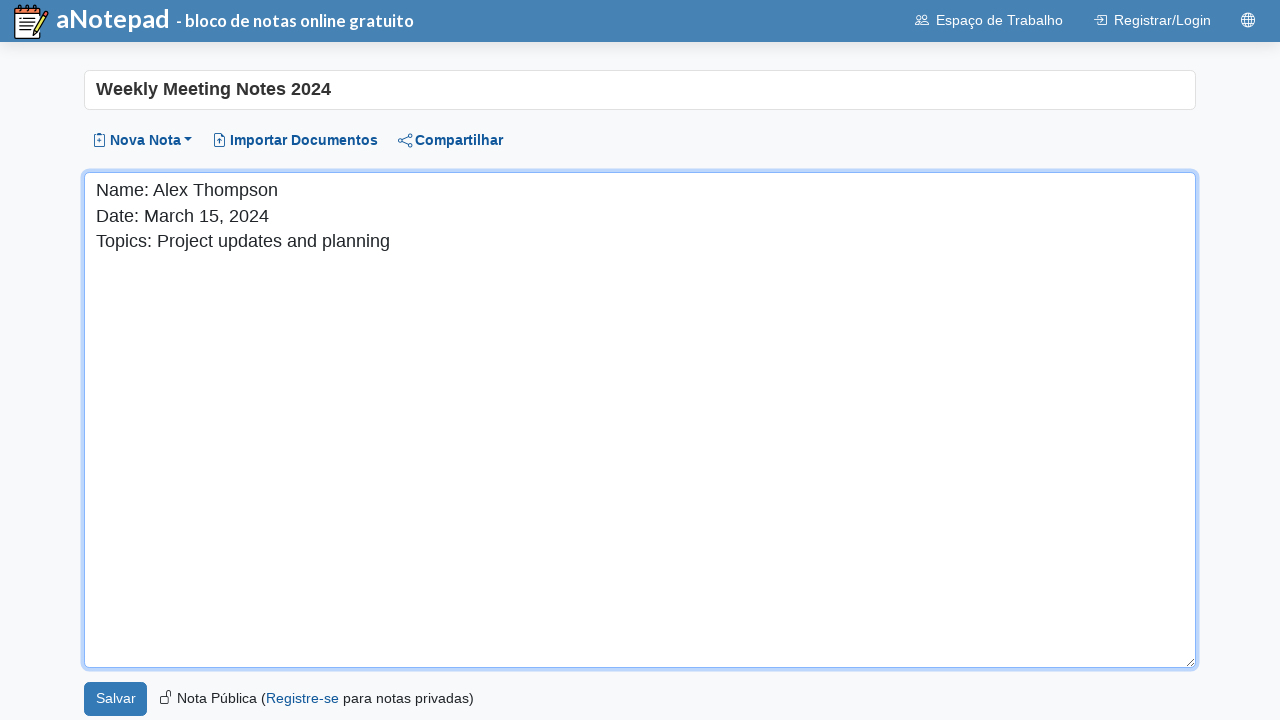

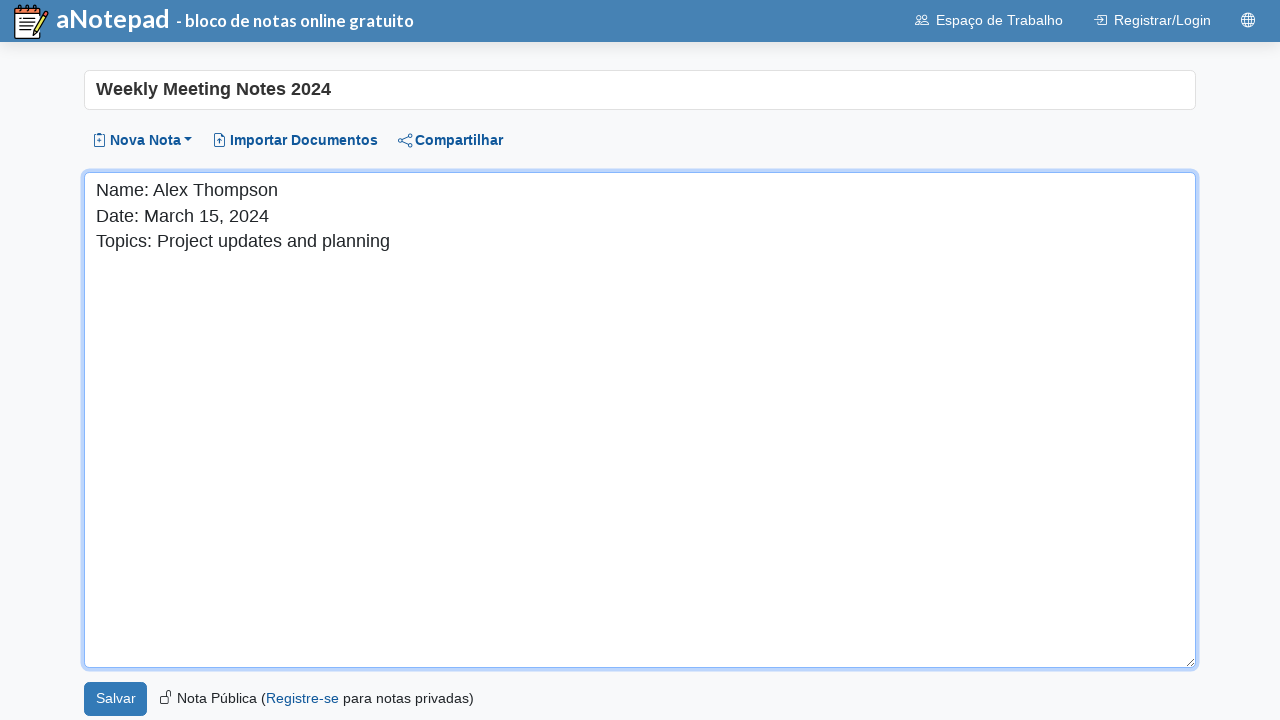